Tests a registration form by filling in first name, last name, and email fields, then submitting and verifying the success message.

Starting URL: http://suninjuly.github.io/registration1.html

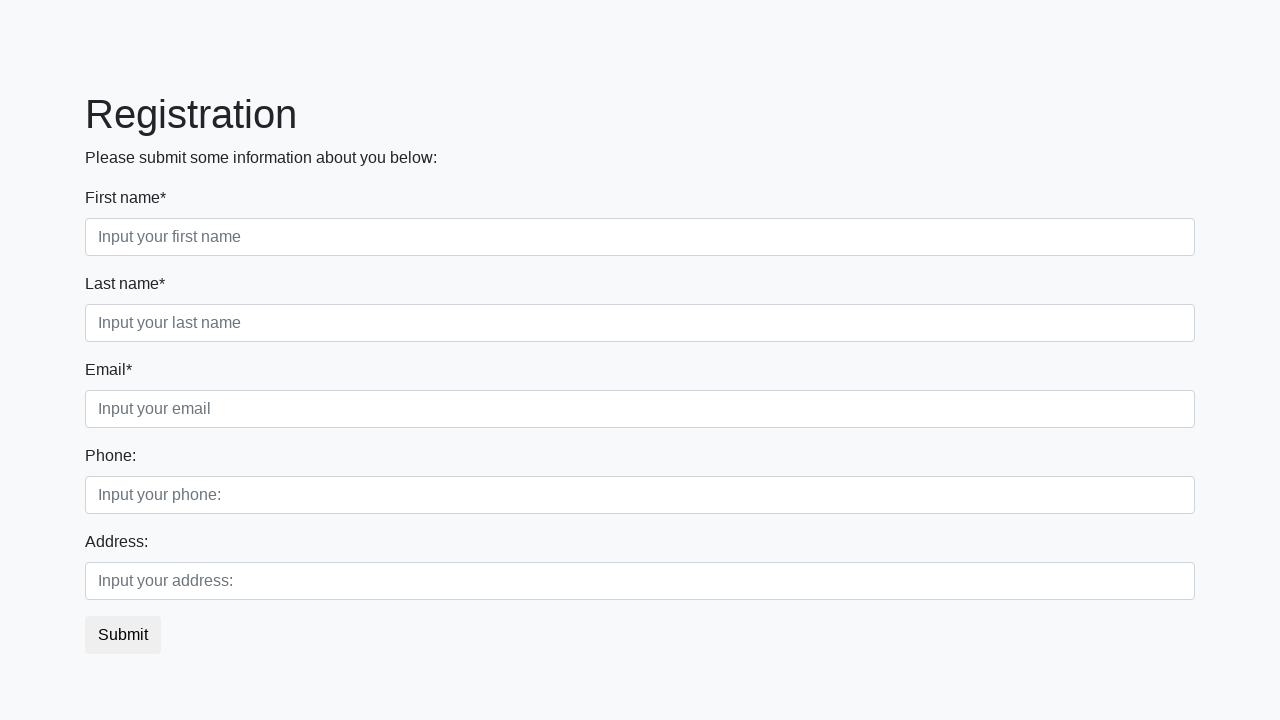

Filled first name field with 'John' on .first_block .first_class input.first
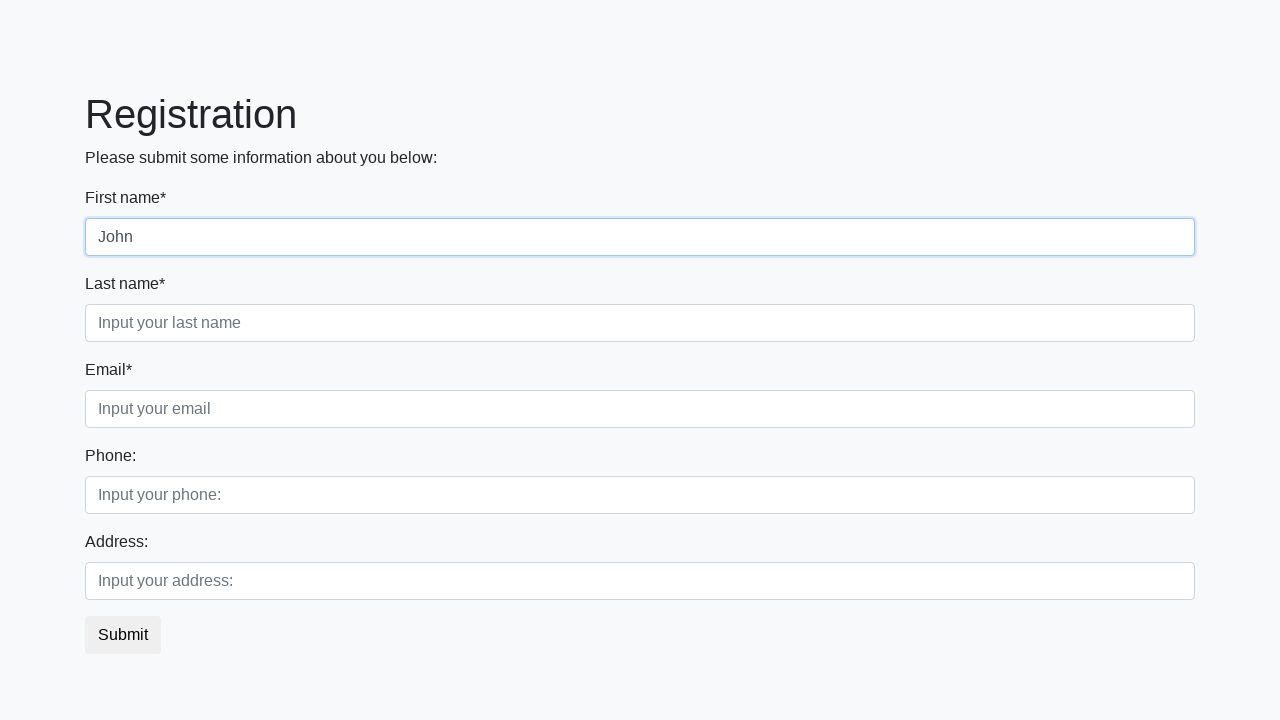

Filled last name field with 'Doe' on .first_block .second_class input.second
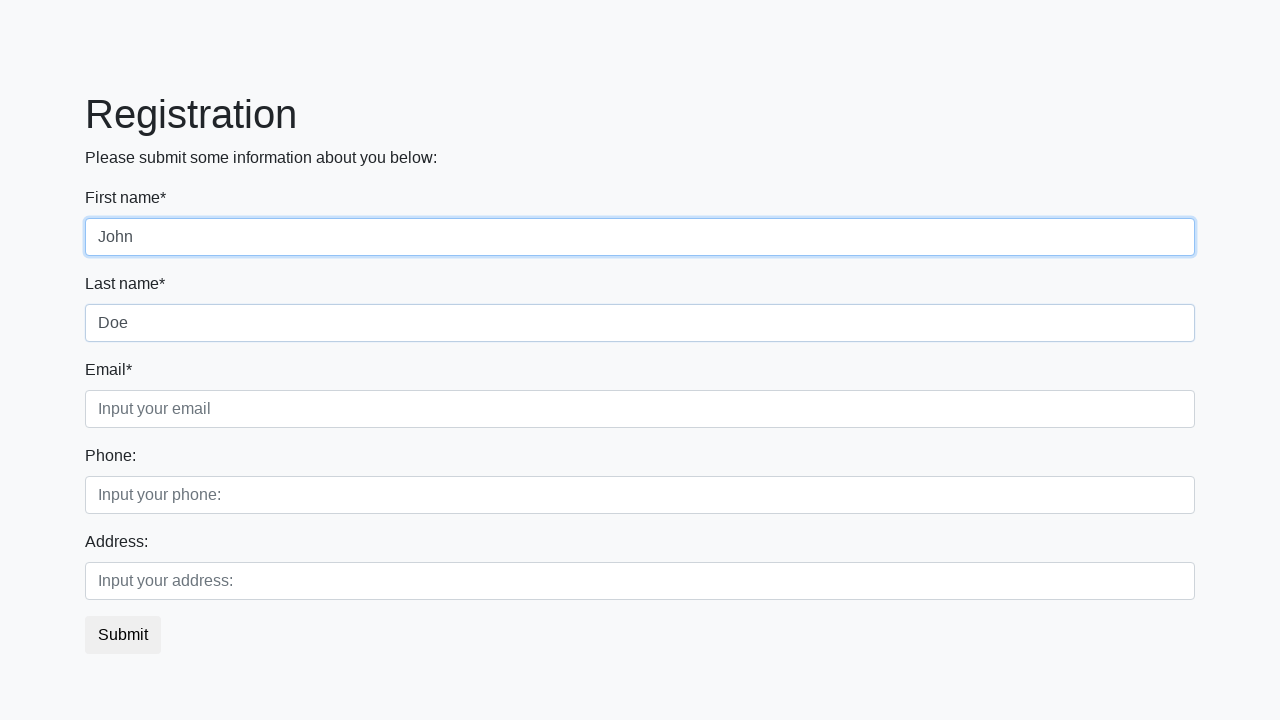

Filled email field with 'mail@mail.ru' on .first_block .third_class input.third
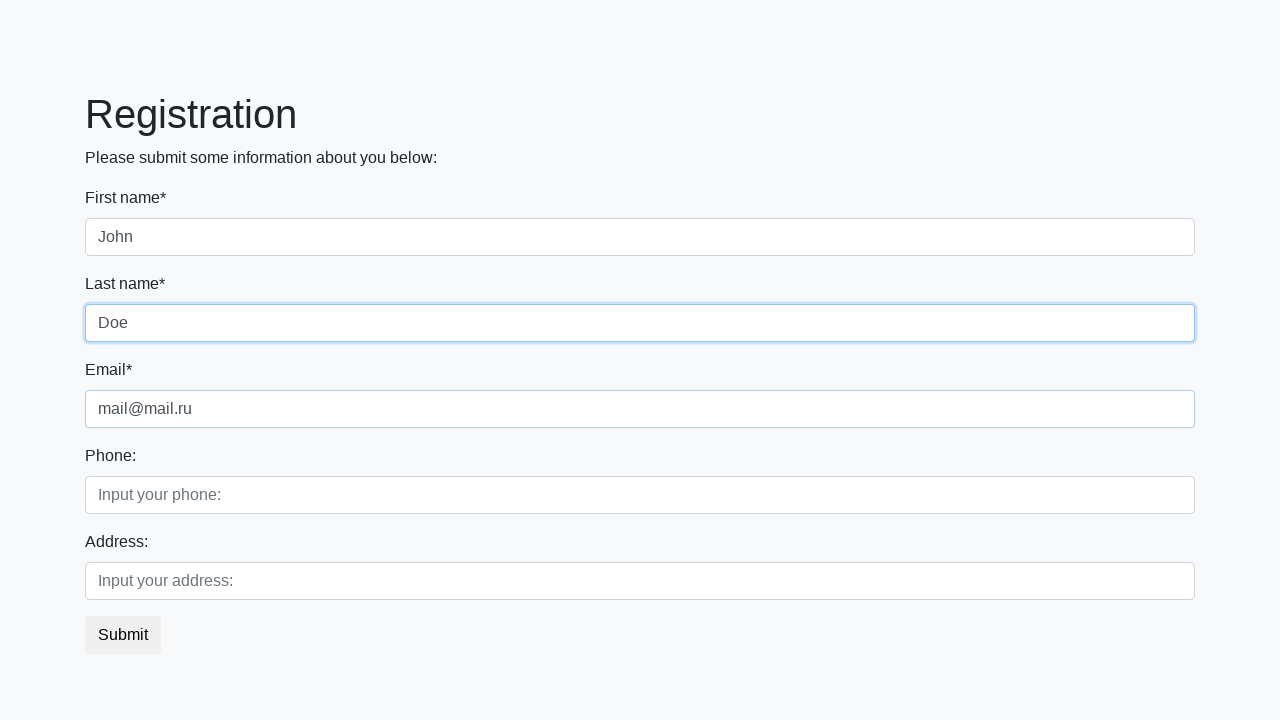

Clicked submit button to register at (123, 635) on button.btn
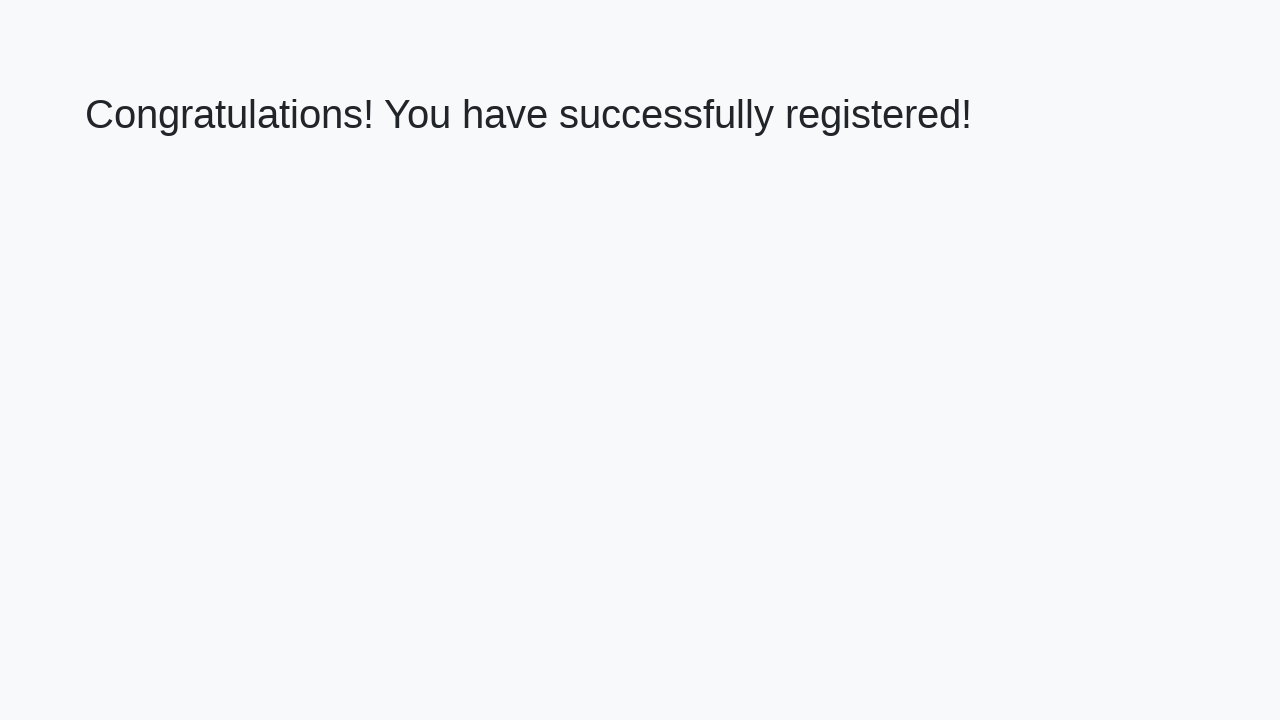

Success message loaded and verified
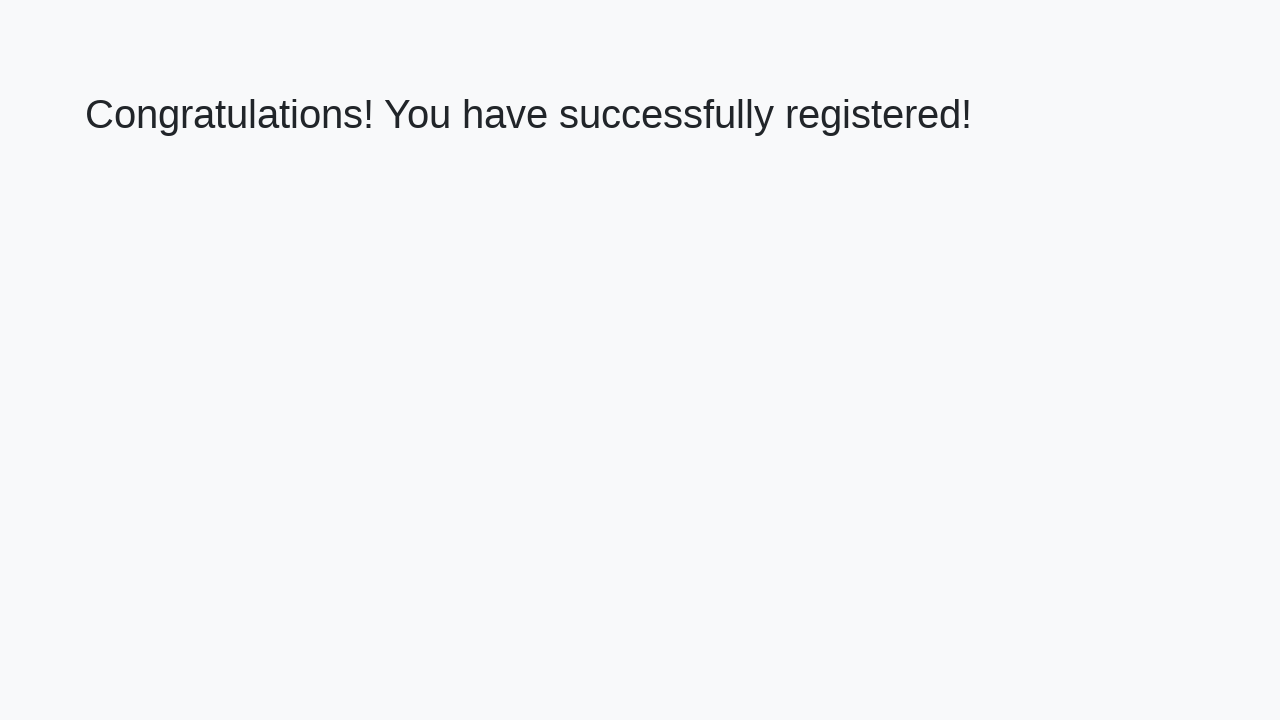

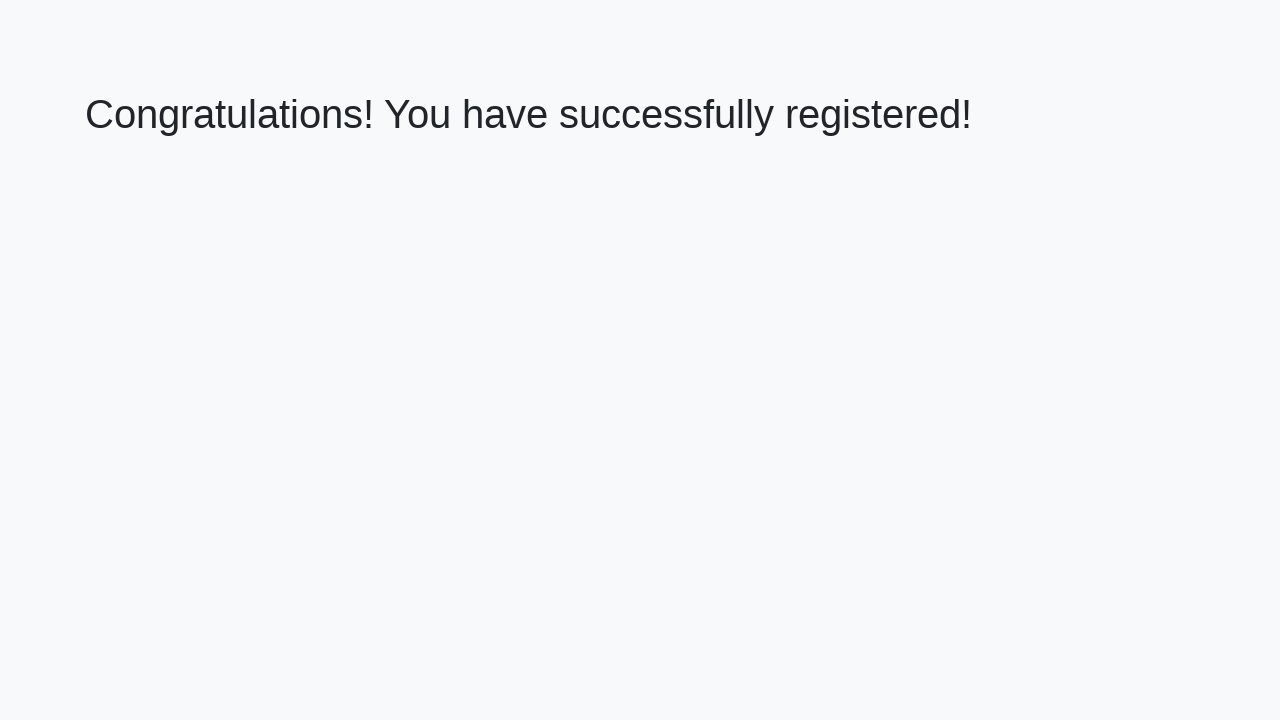